Tests drag and drop functionality by dragging a ball element to two different drop zones and verifying the drop is successful

Starting URL: https://v1.training-support.net/selenium/drag-drop

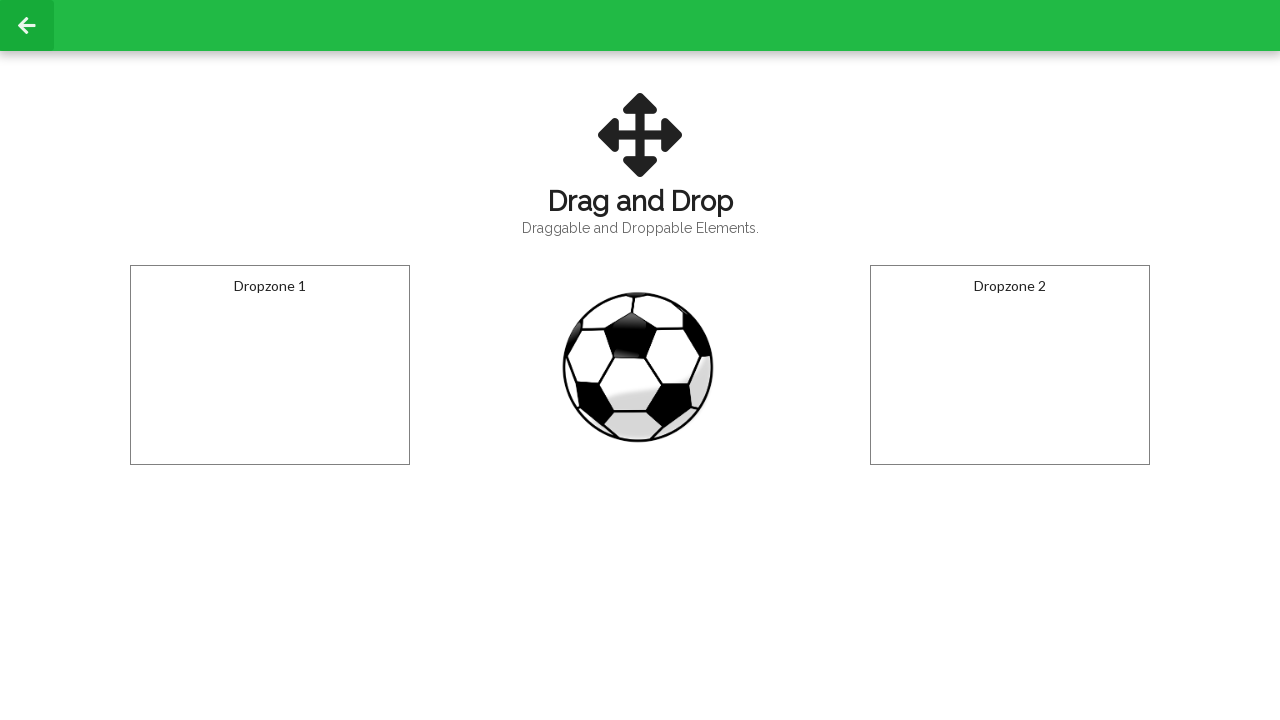

Located draggable ball element
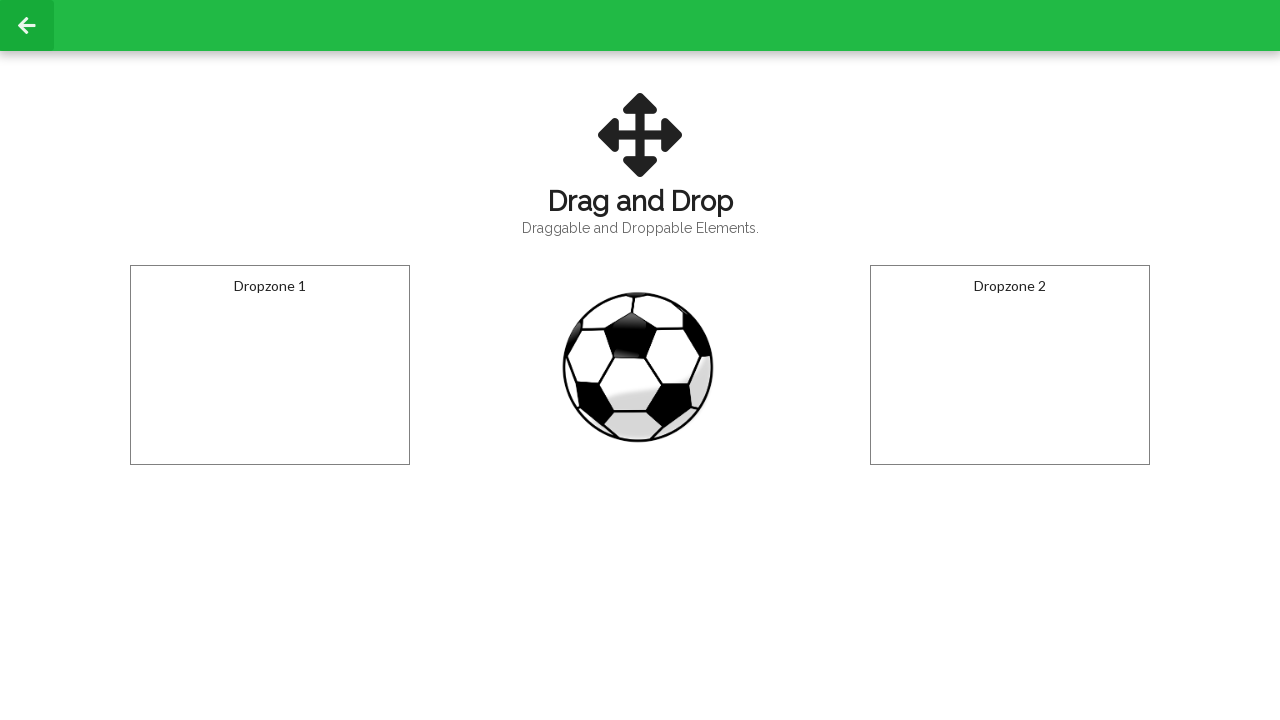

Located first drop zone
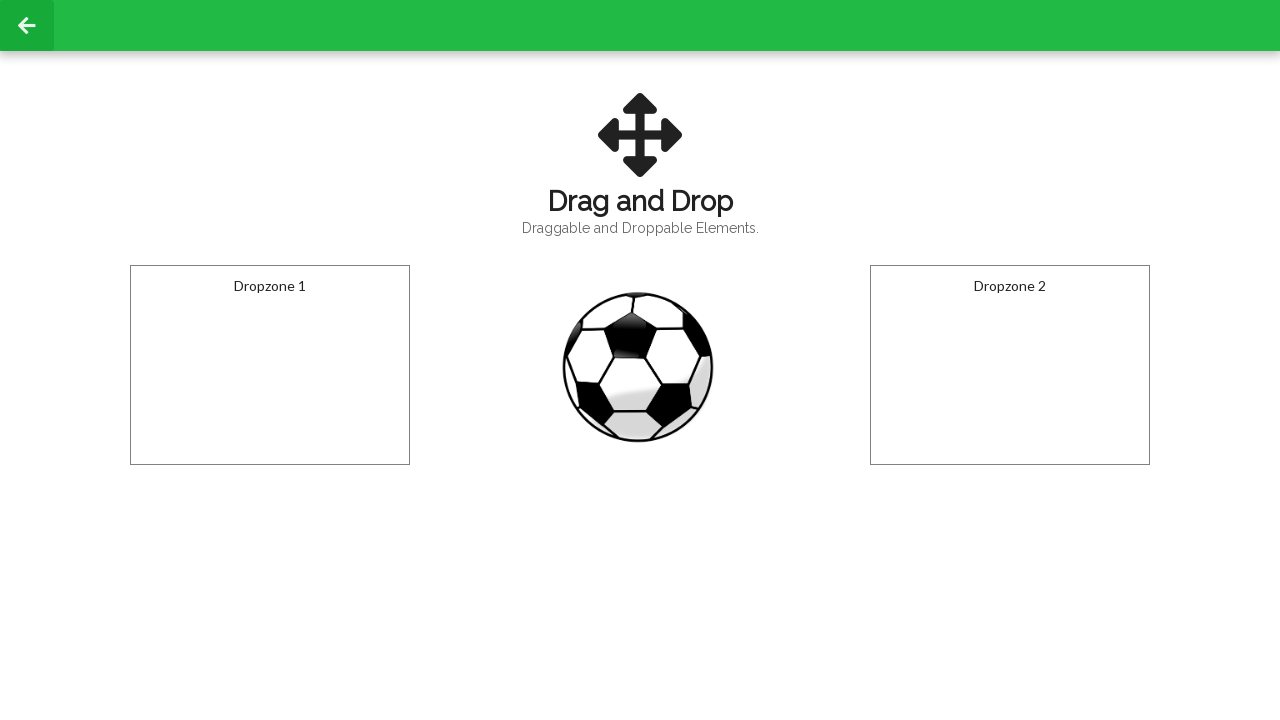

Located second drop zone
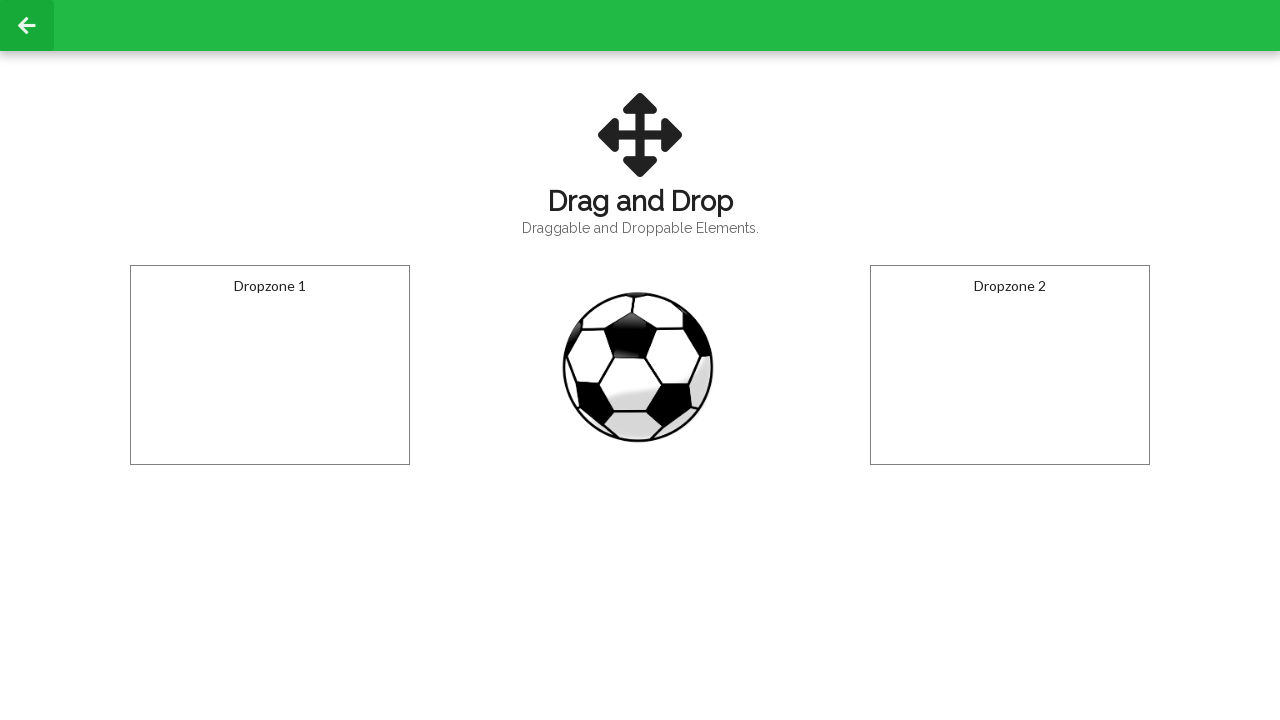

Dragged ball to first drop zone at (270, 365)
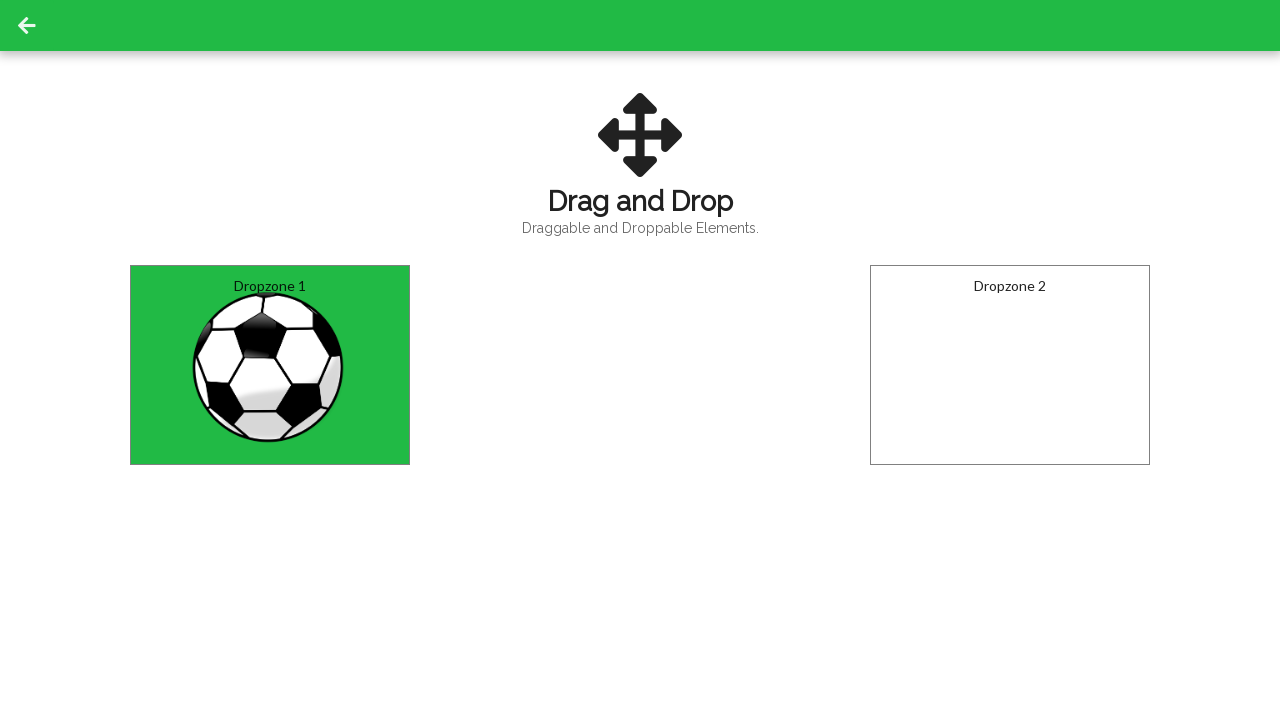

Waited for drop animation to complete
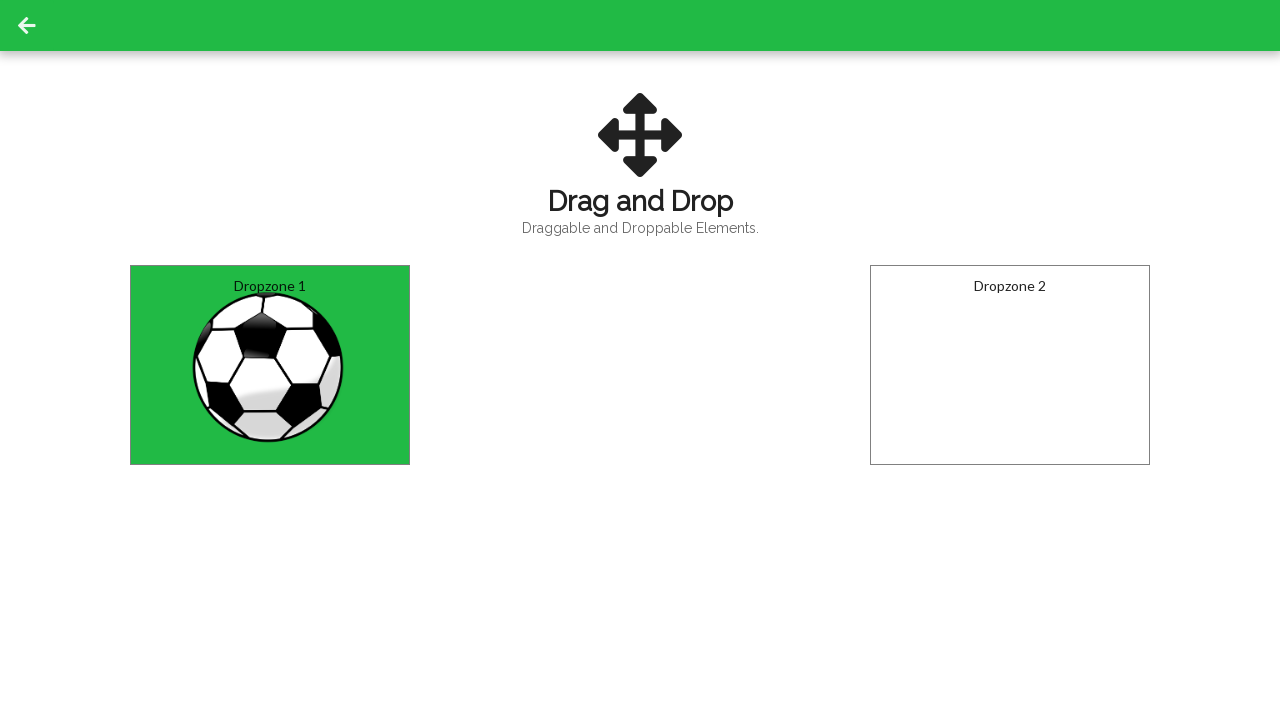

Verified first drop zone shows 'Dropped!' text
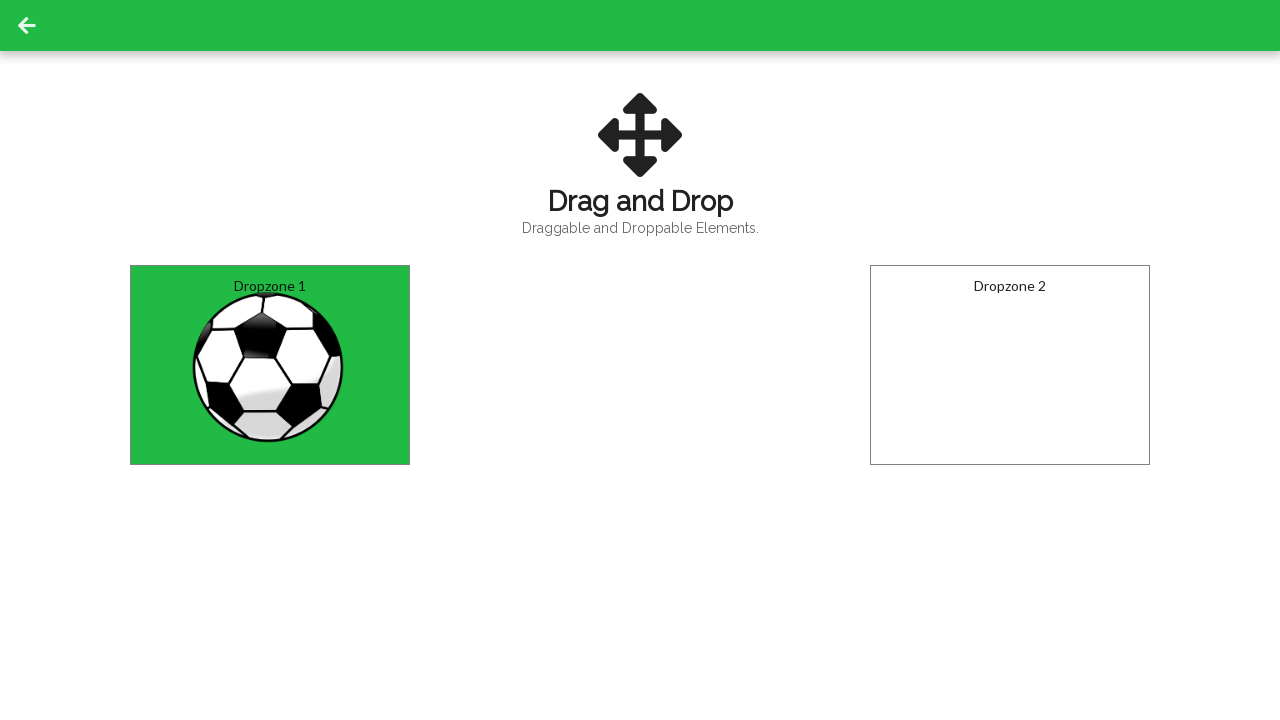

Dragged ball to second drop zone at (1010, 365)
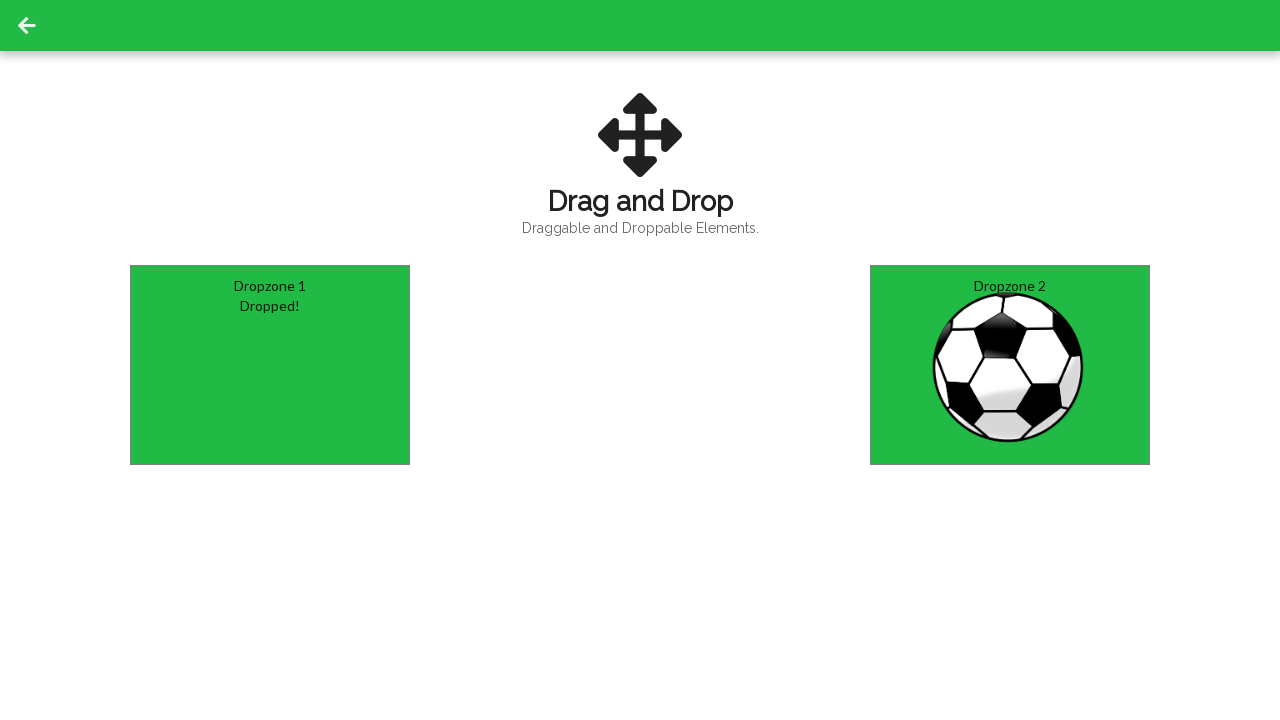

Waited for drop animation to complete
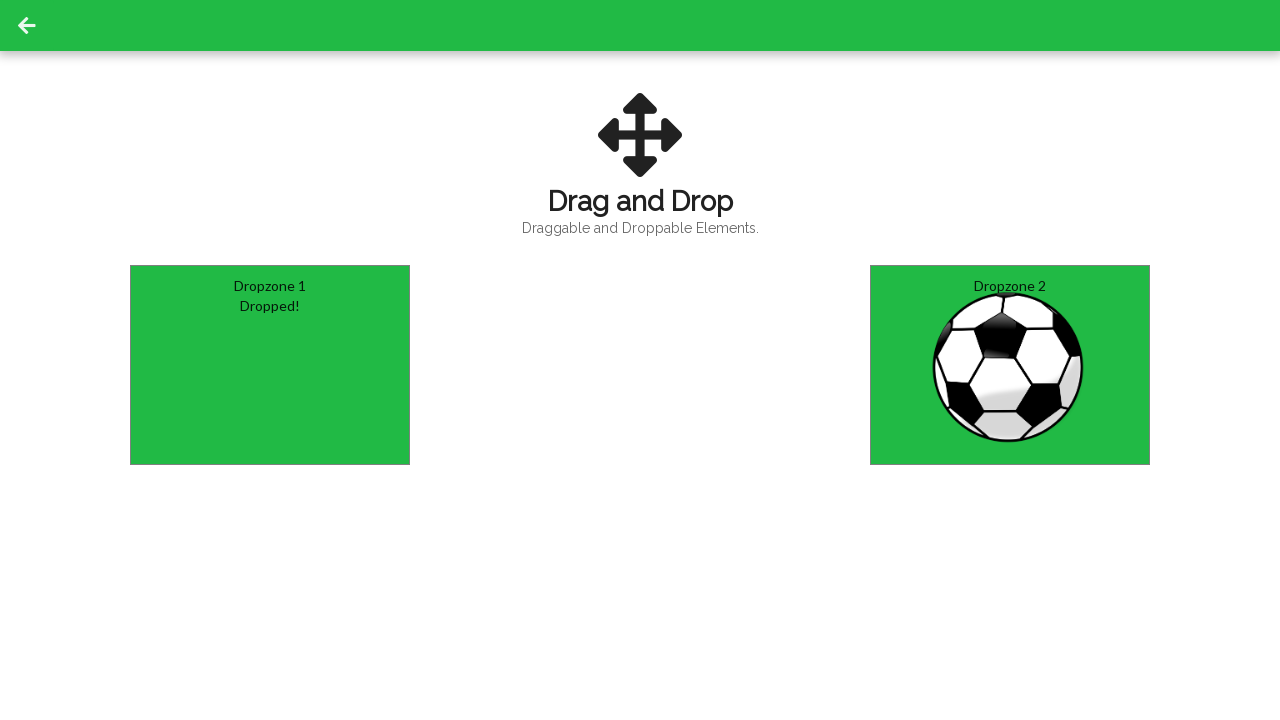

Verified second drop zone shows 'Dropped!' text
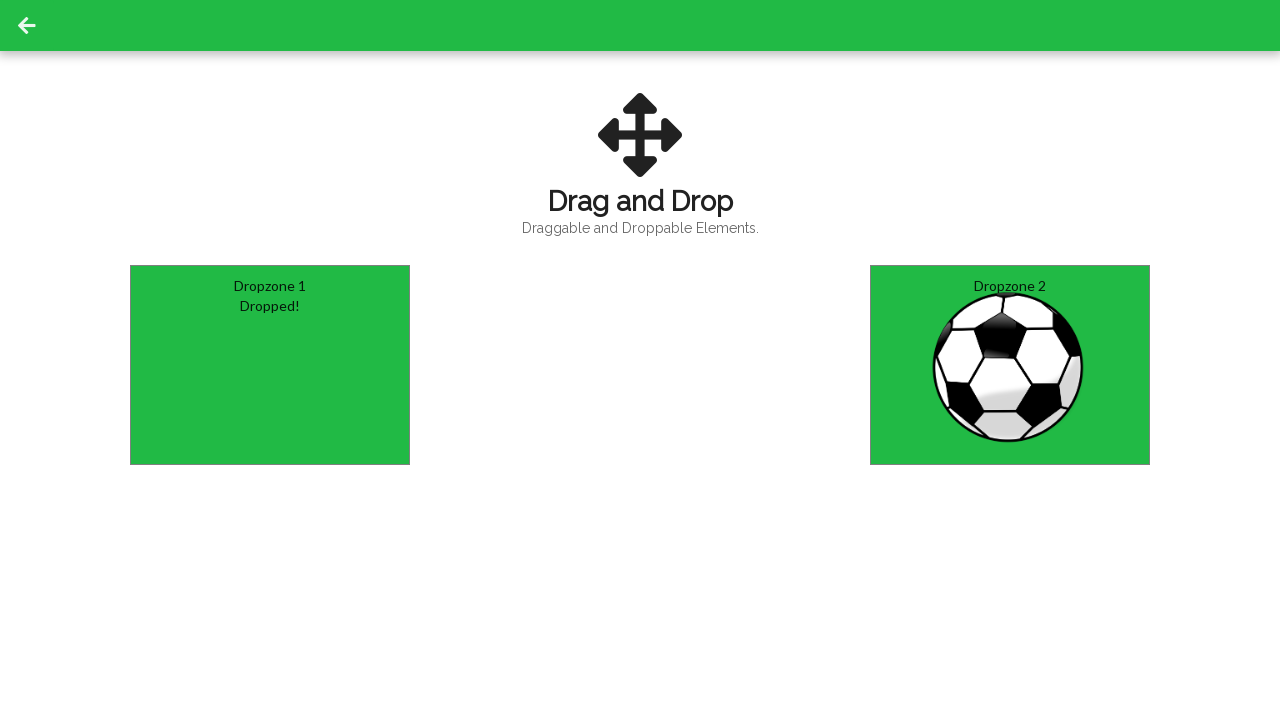

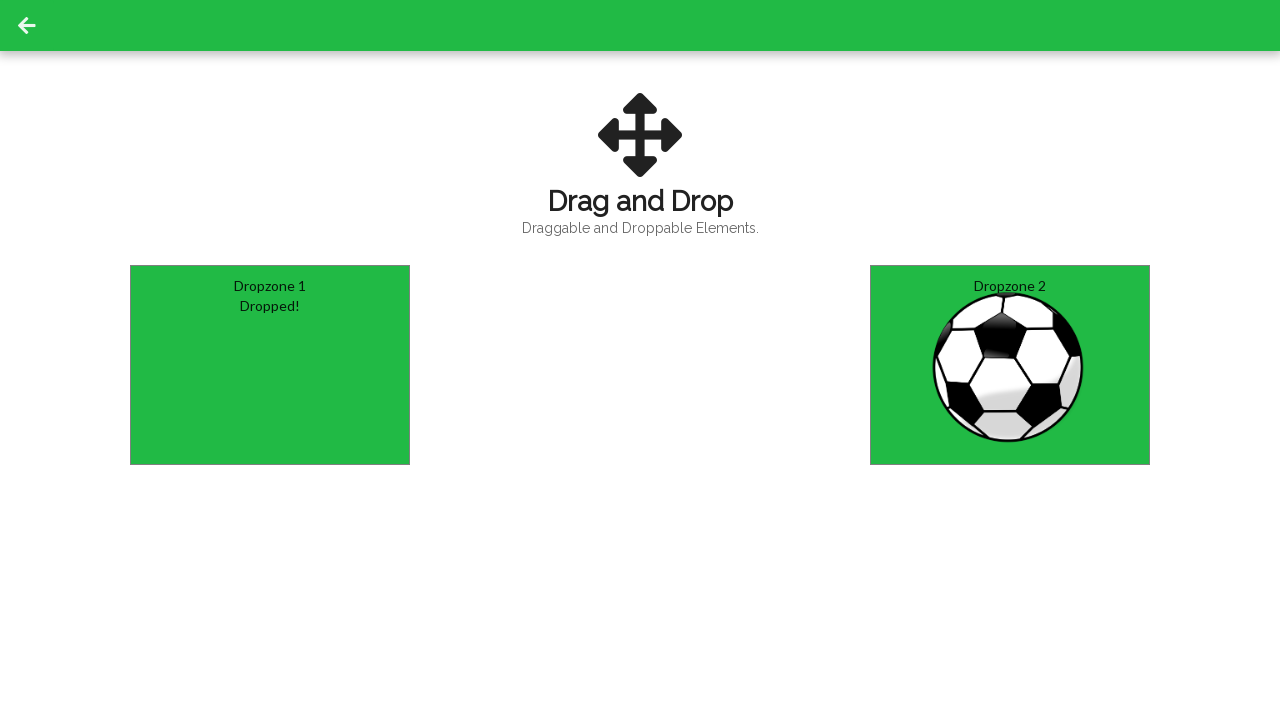